Navigates to JPL space images site and clicks the full image button to display the featured image

Starting URL: https://data-class-jpl-space.s3.amazonaws.com/JPL_Space/index.html

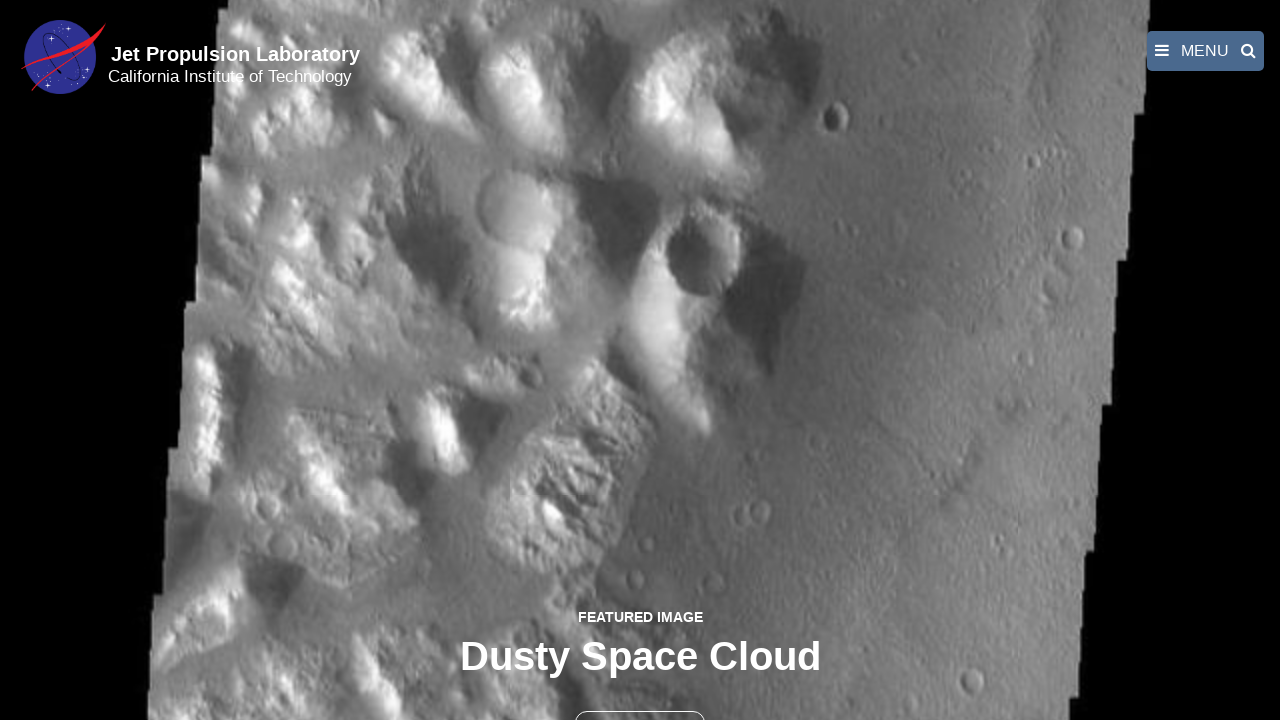

Navigated to JPL space images site
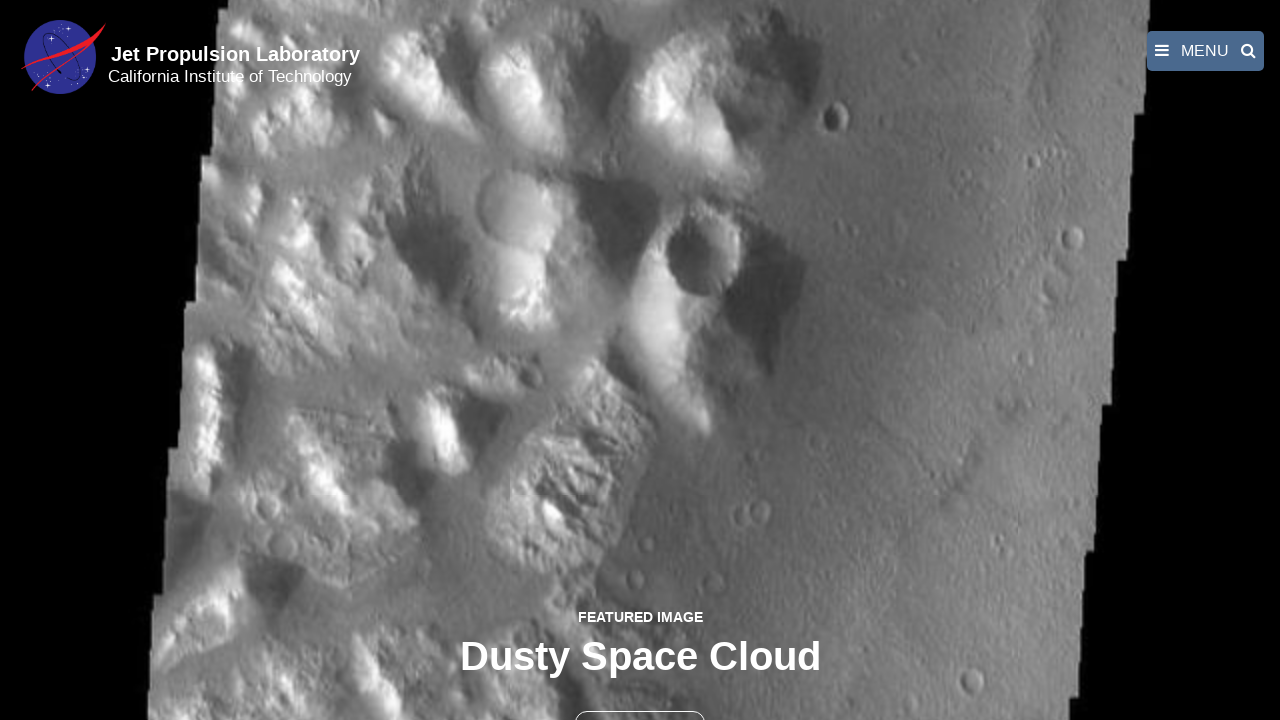

Clicked the full image button to display featured image at (640, 699) on button >> nth=1
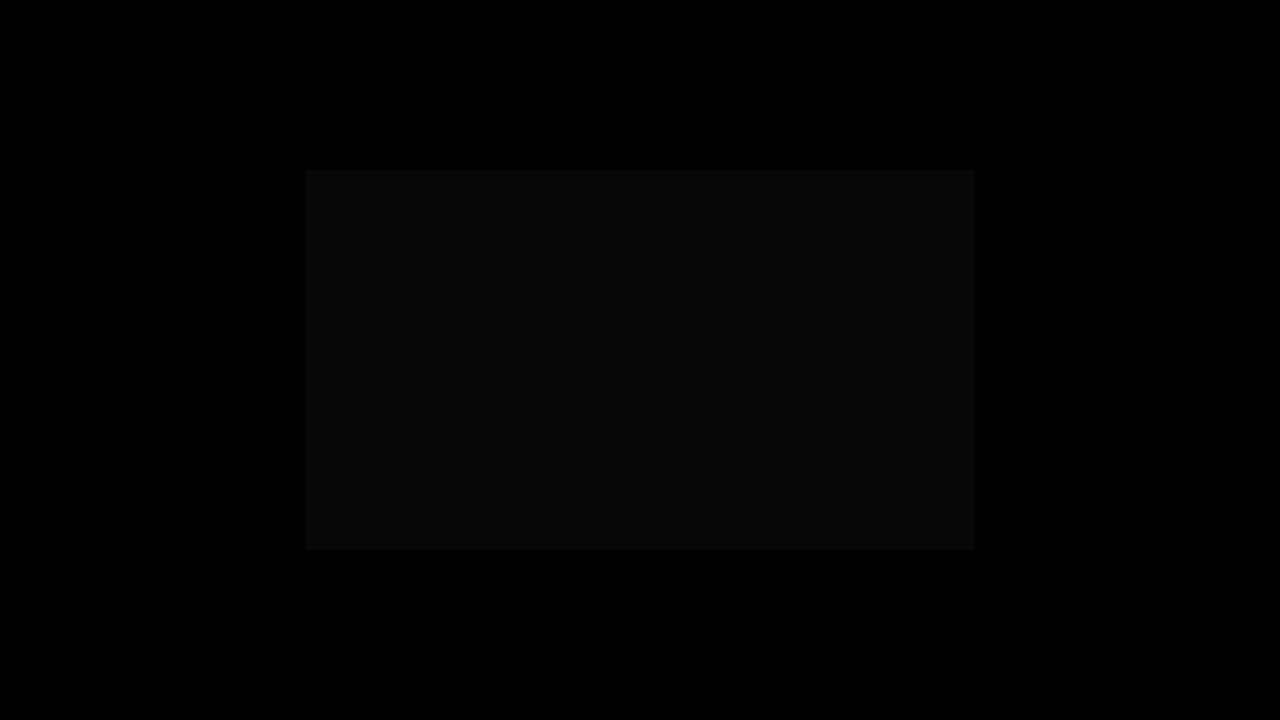

Featured image loaded in fancybox
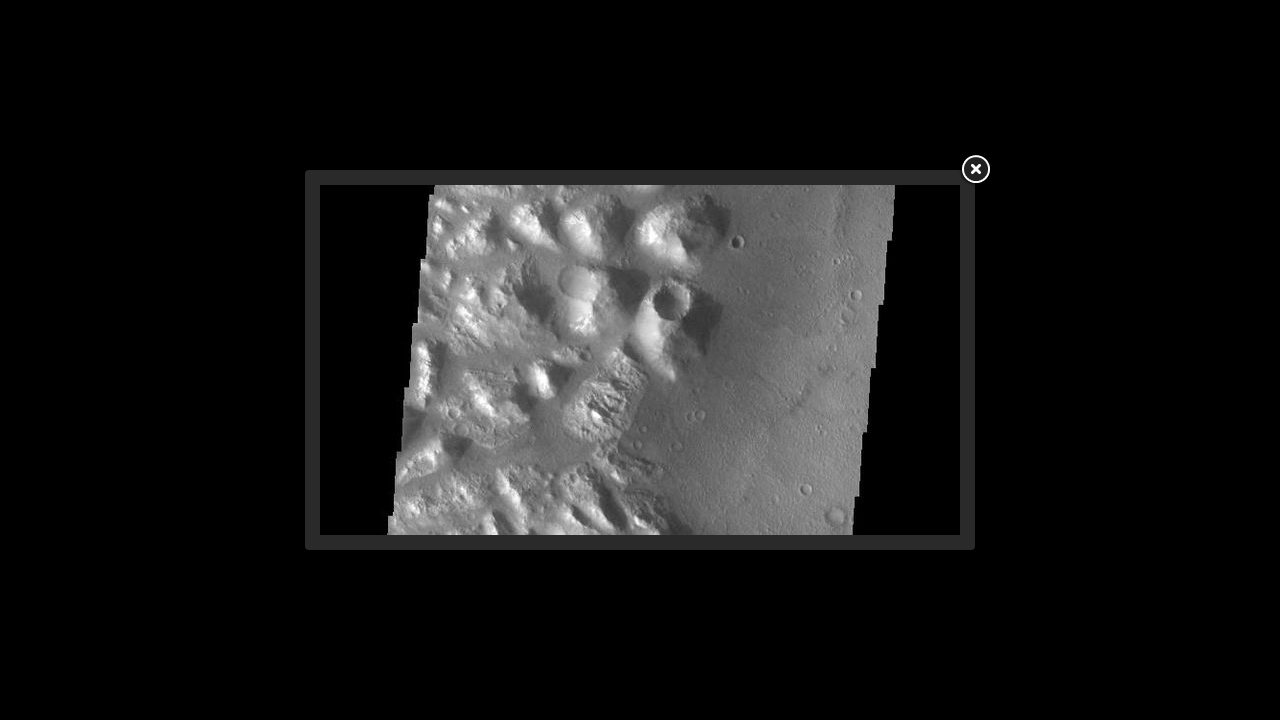

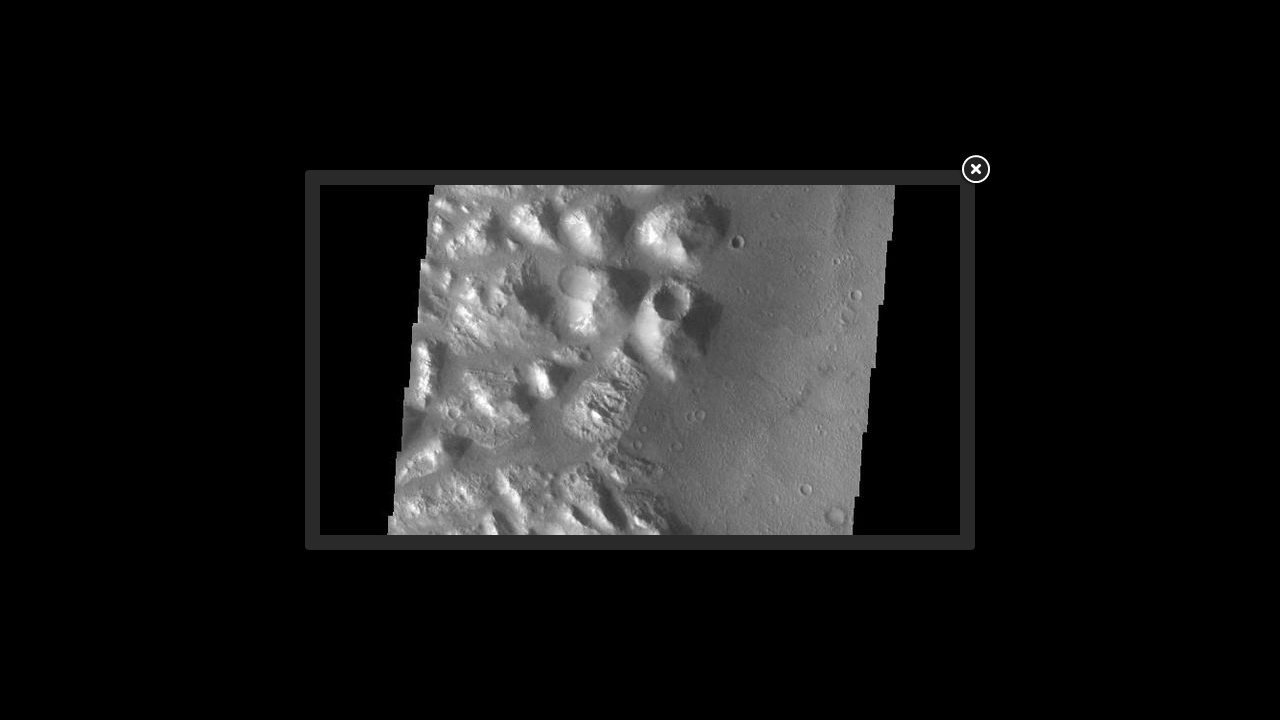